Tests product page dropdown selection by iterating through all available options in the product variant selector

Starting URL: https://www.newstripe.com/product/aerosol-can-recycling-box/

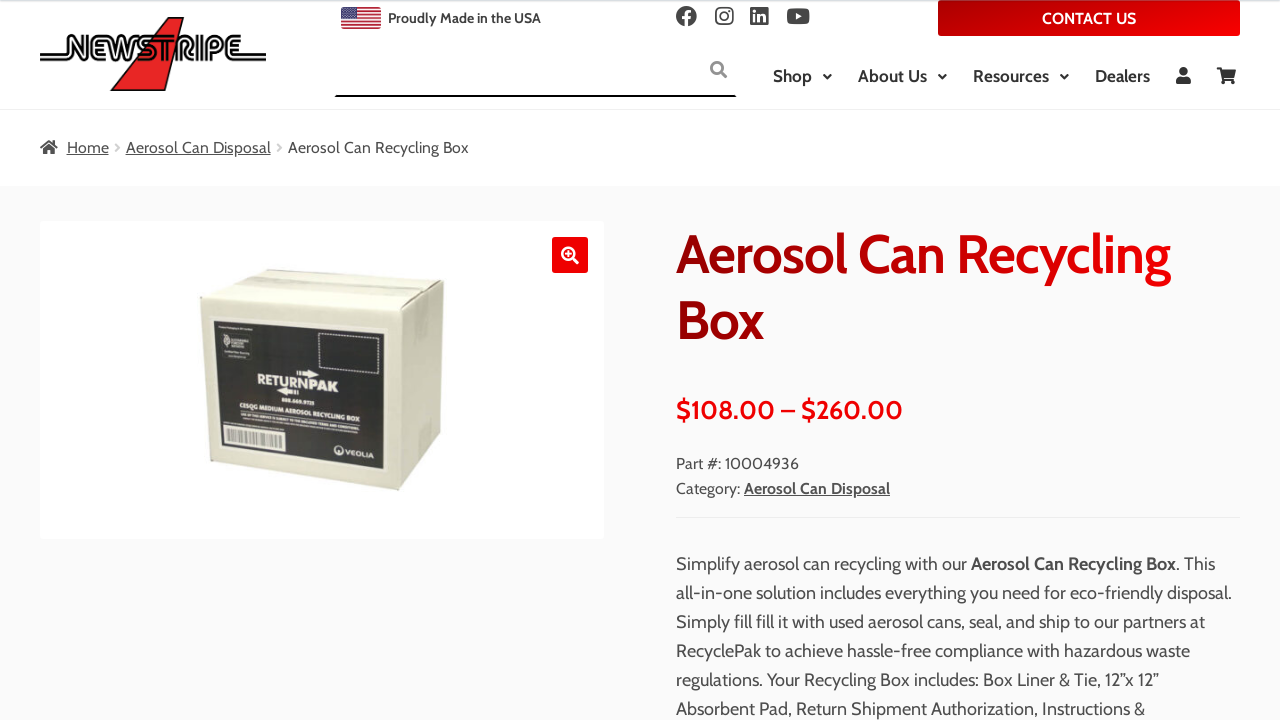

Product page loaded and variant selector dropdown found
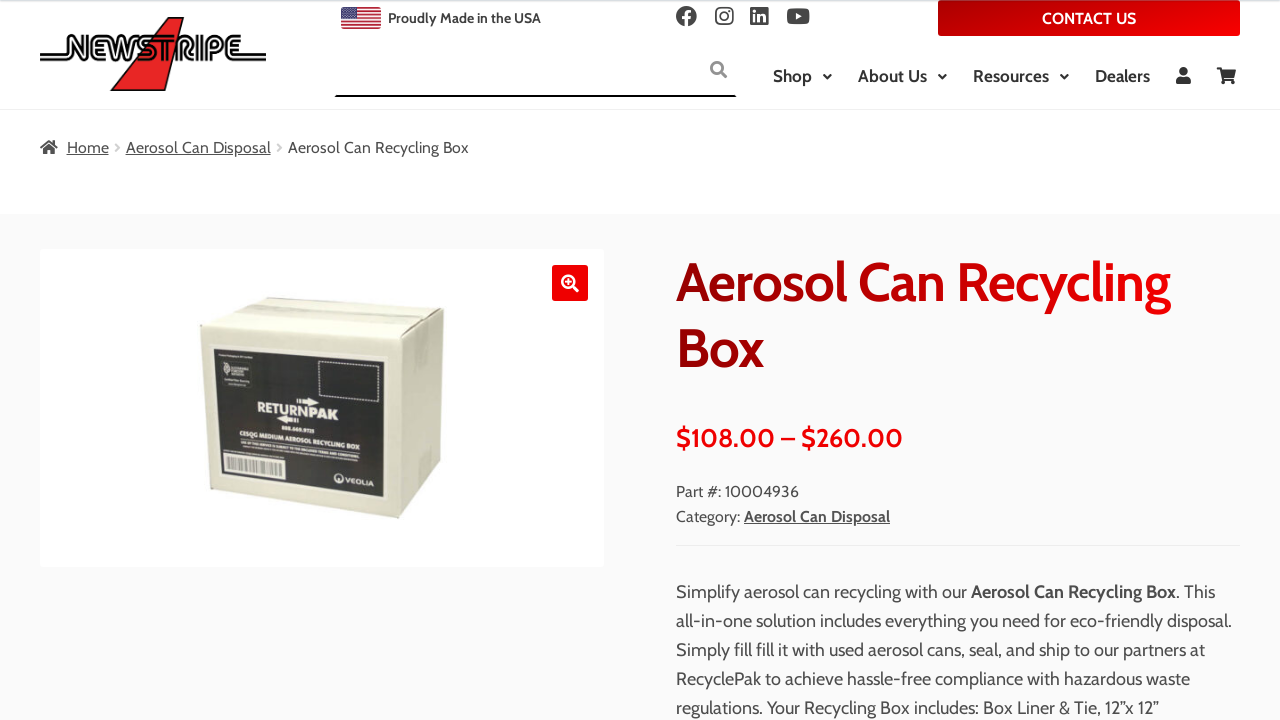

Retrieved 4 product variant options from dropdown
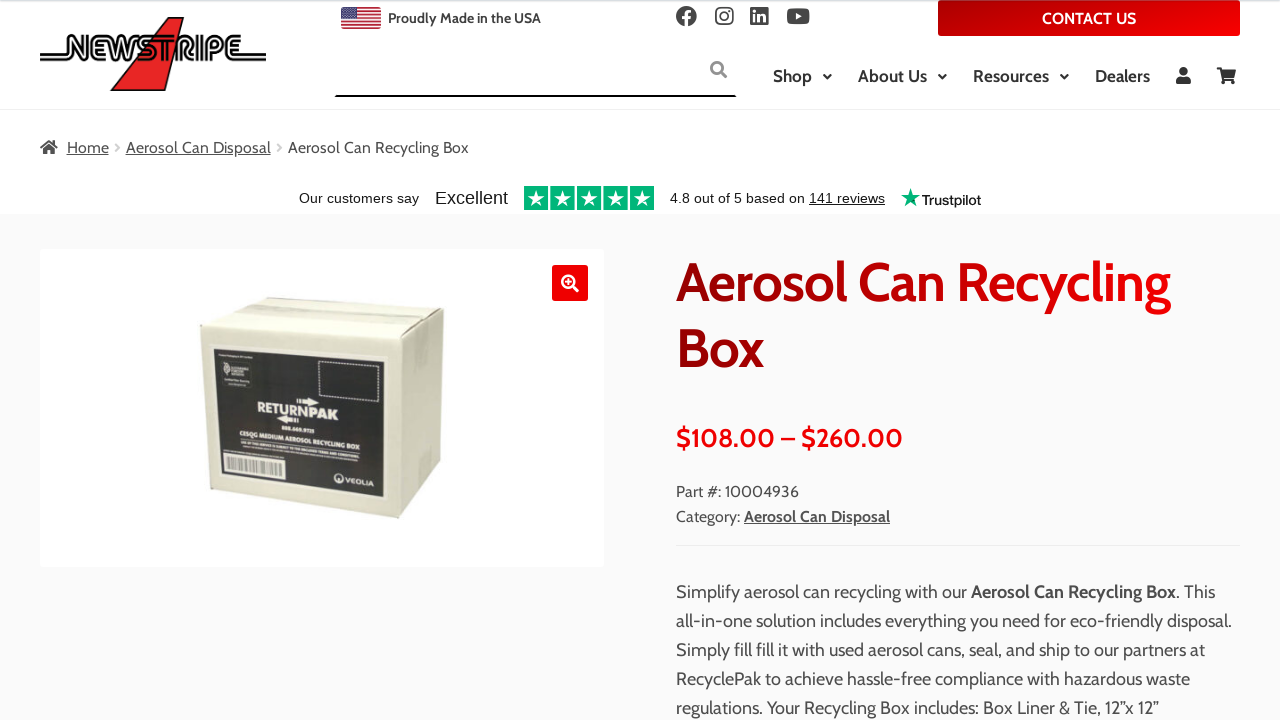

Selected product variant option with value '6-cans' on .value select
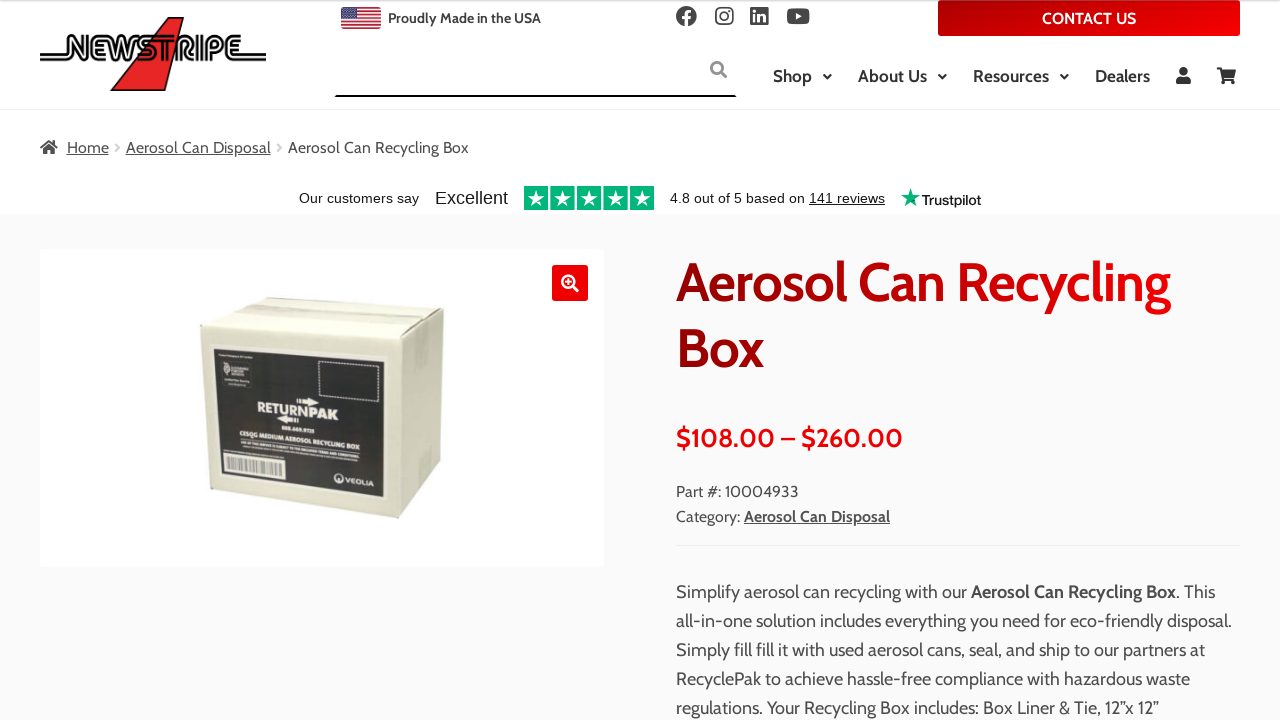

Waited 2 seconds for dynamic updates after variant selection
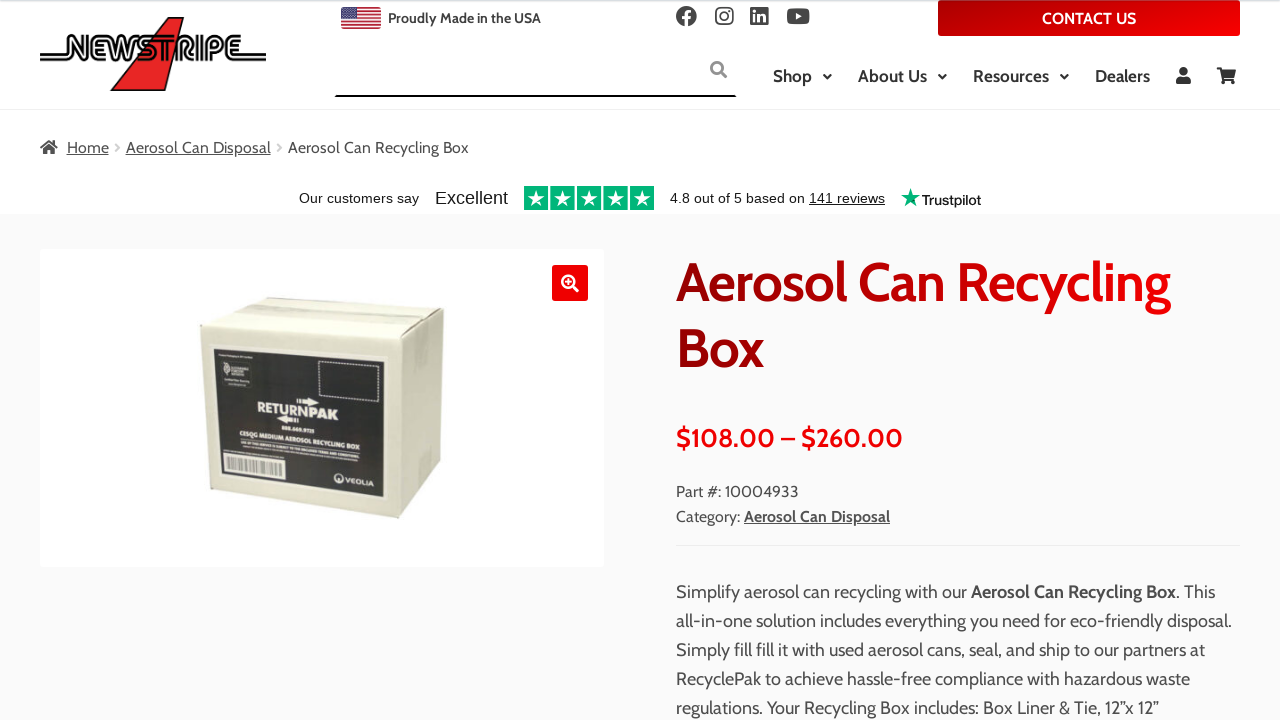

Selected product variant option with value '12-cans' on .value select
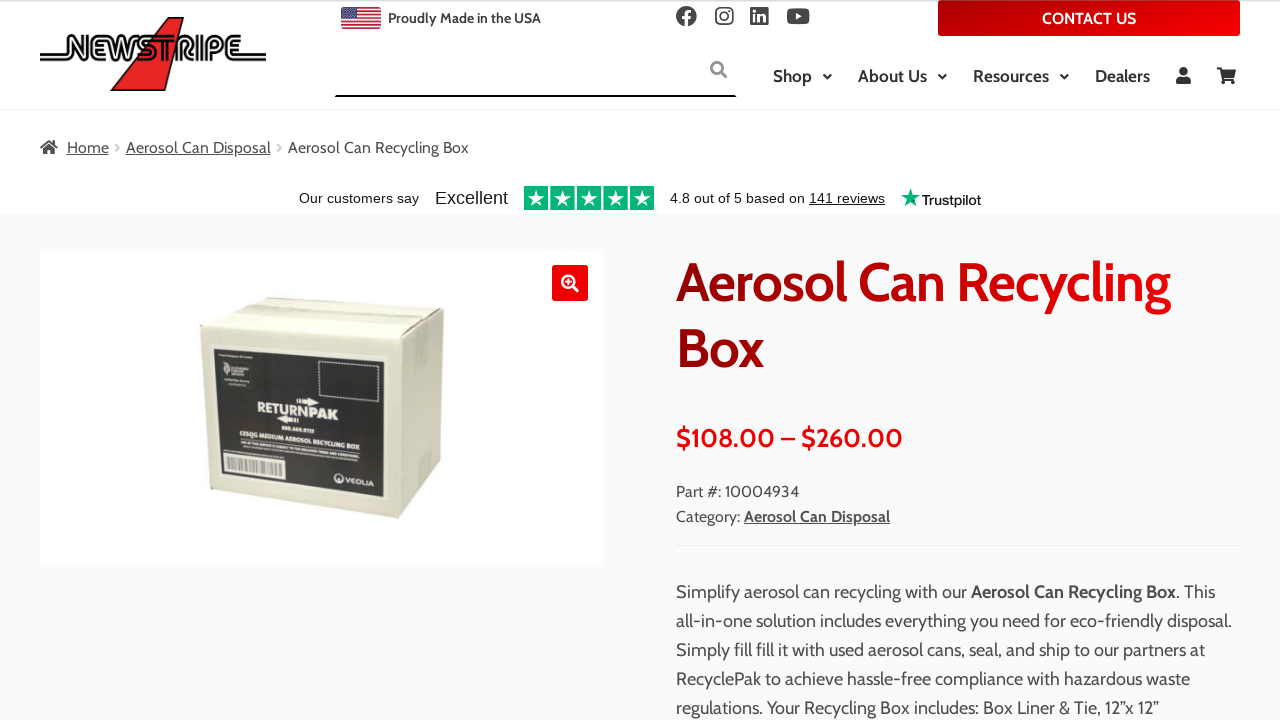

Waited 2 seconds for dynamic updates after variant selection
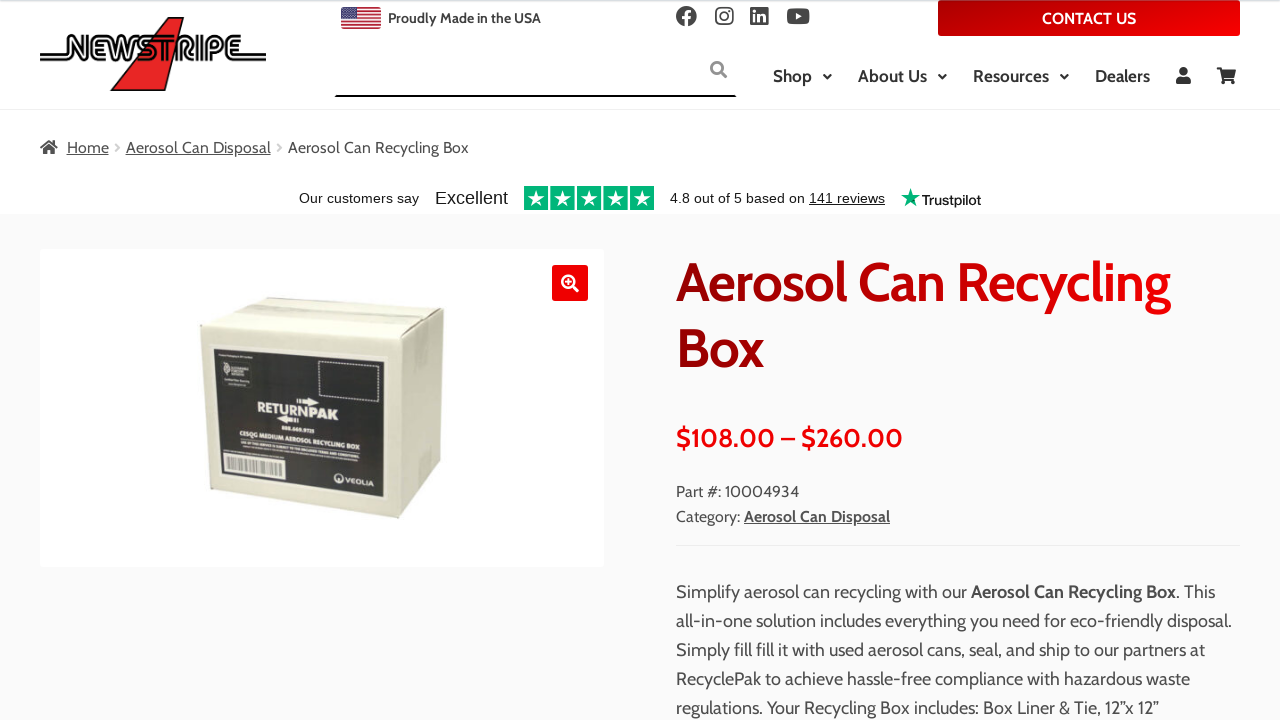

Selected product variant option with value '24-cans' on .value select
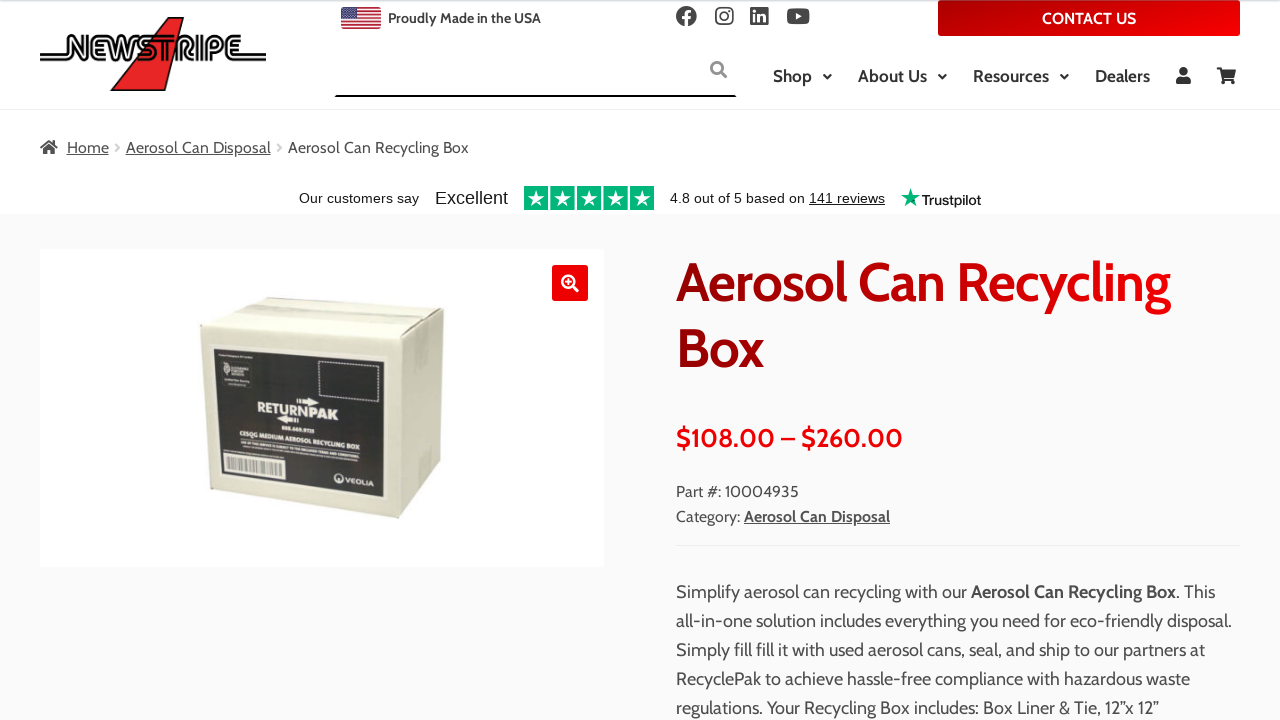

Waited 2 seconds for dynamic updates after variant selection
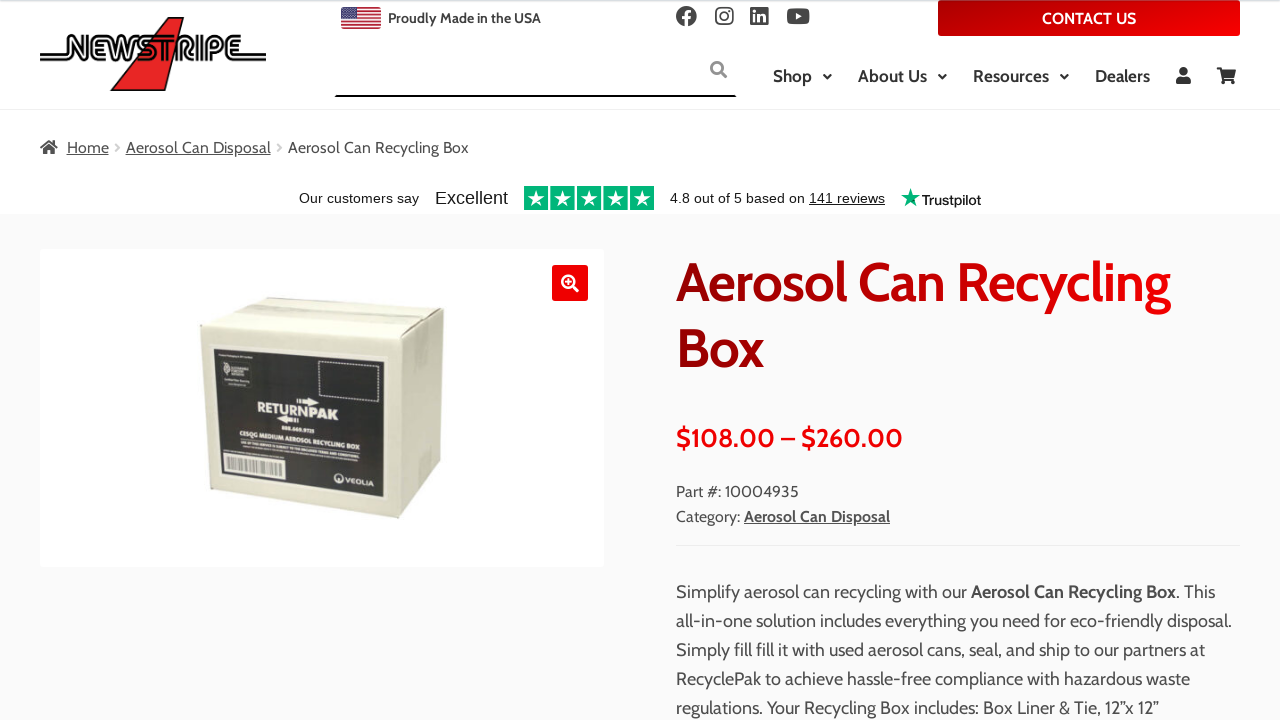

Selected product variant option with value '40-cans' on .value select
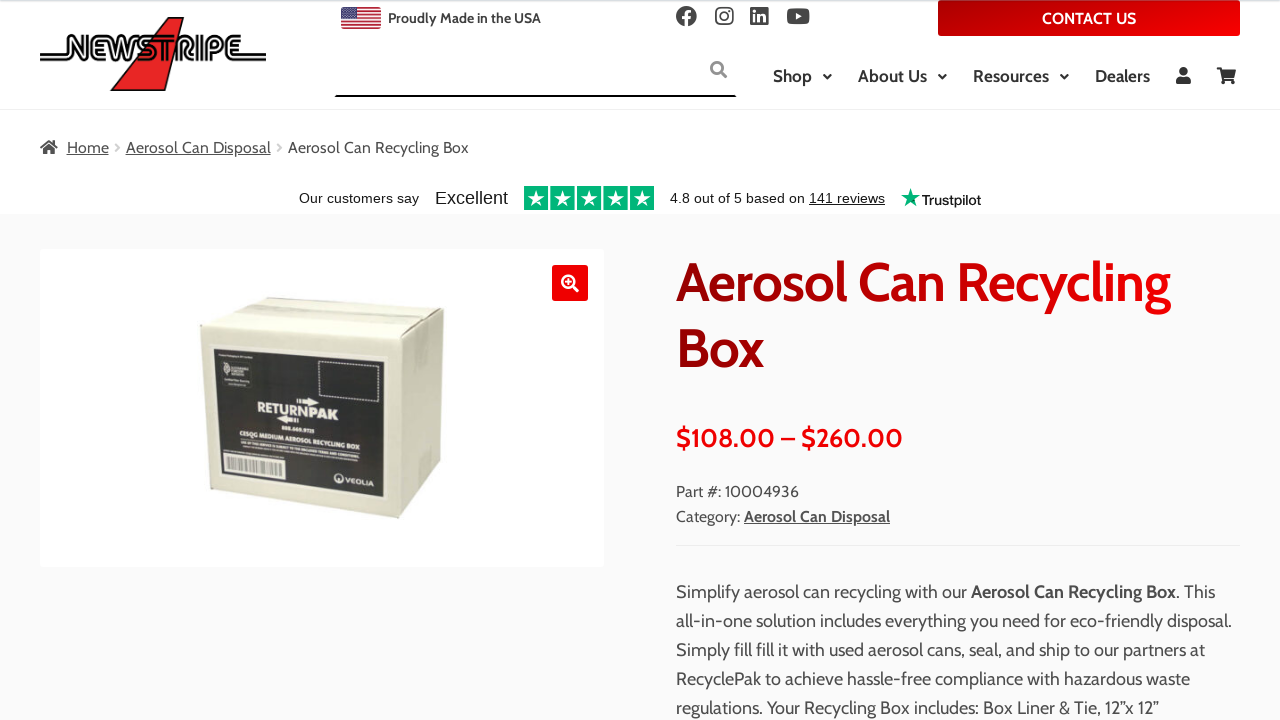

Waited 2 seconds for dynamic updates after variant selection
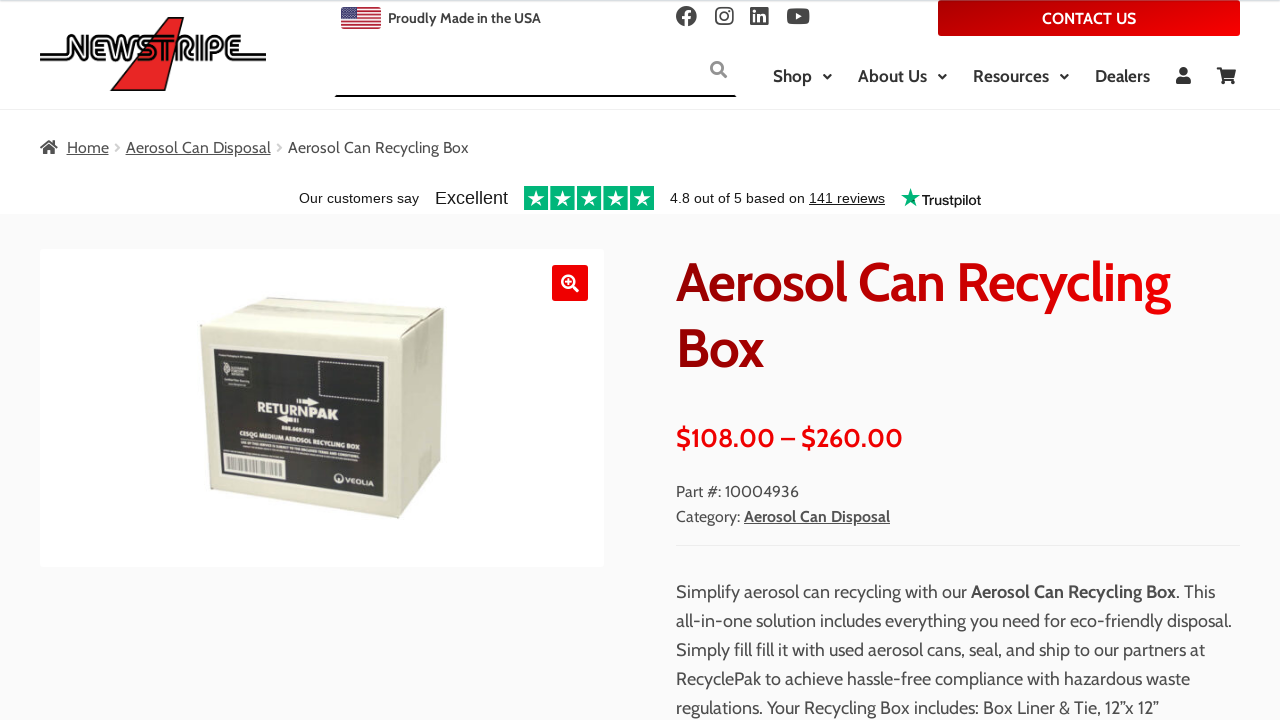

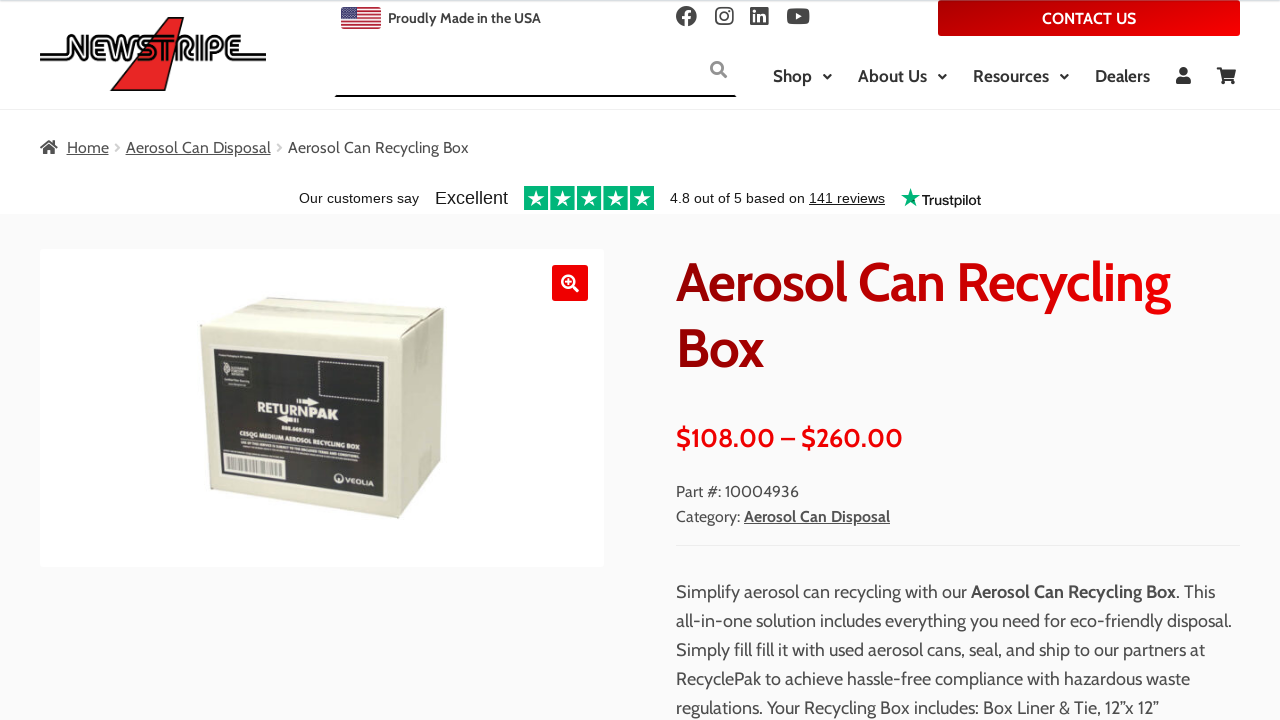